Tests various text input field interactions including typing text, checking if a field is enabled, clearing a field, reading a field's value, and using keyboard navigation (Tab key).

Starting URL: https://leafground.com/input.xhtml

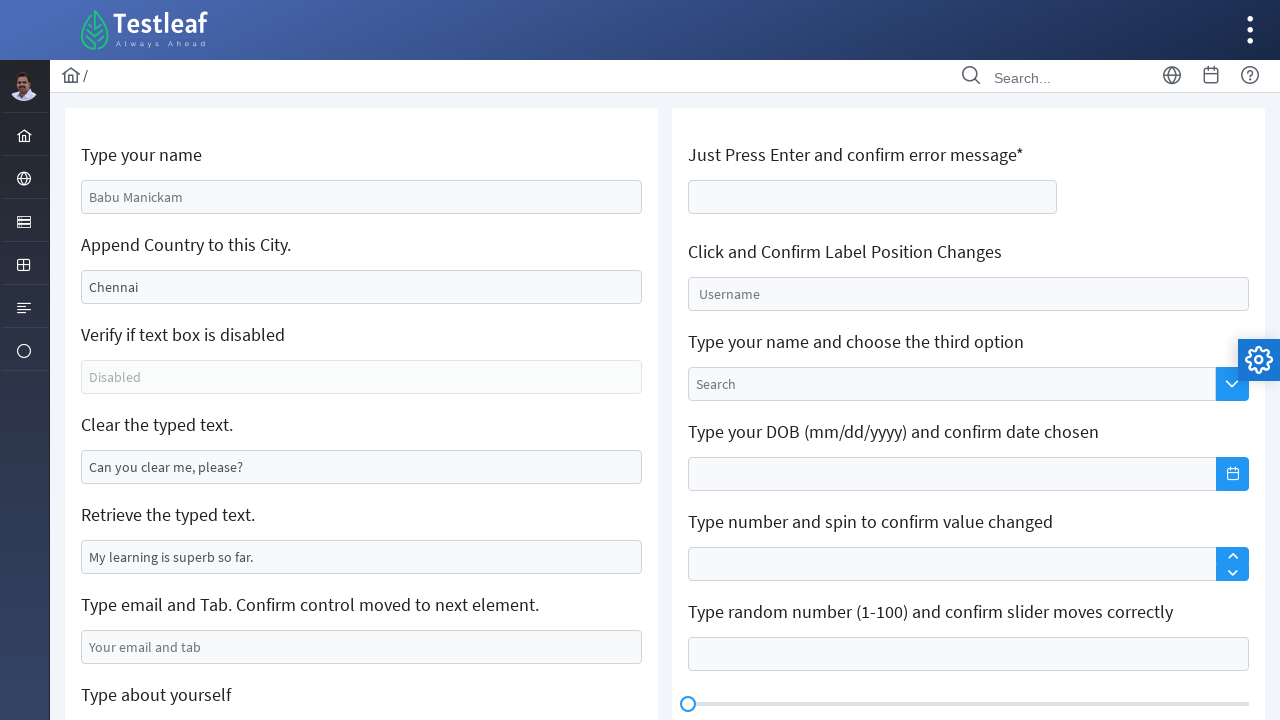

Typed 'Thevindu rathnayake' into first textbox on #j_idt88\:name
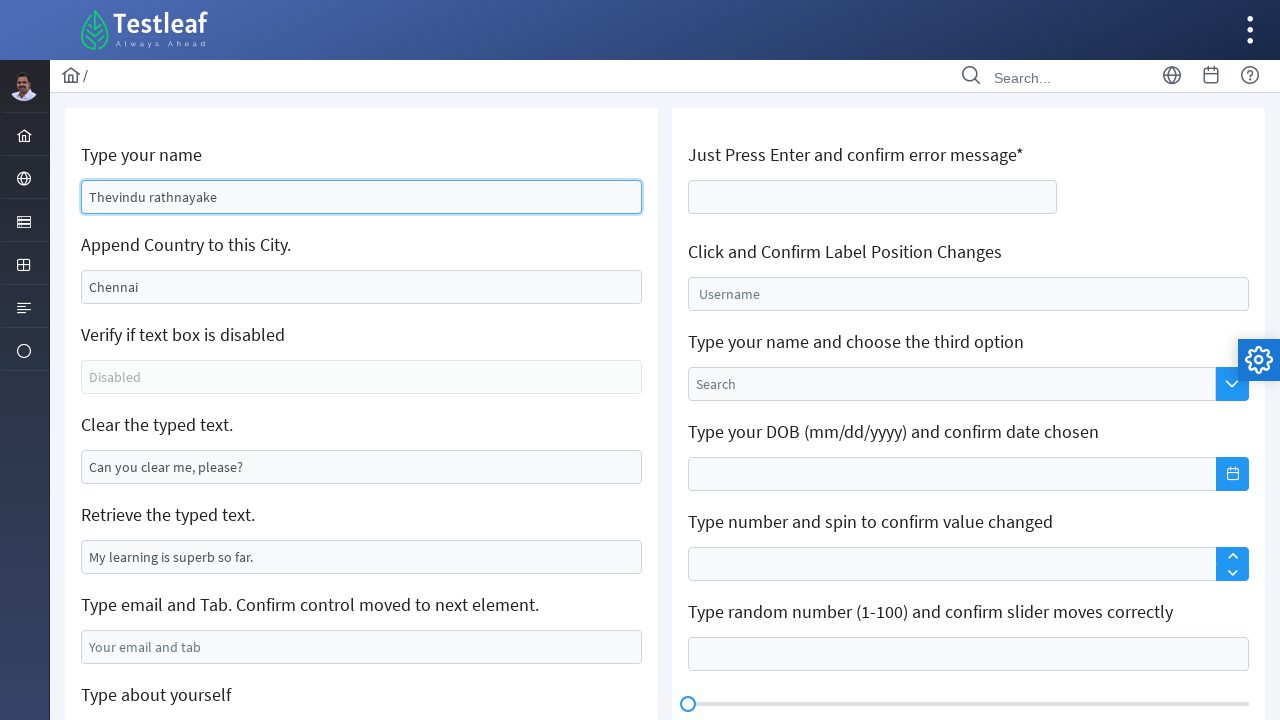

Appended ' Indial' to second textbox on #j_idt88\:j_idt91
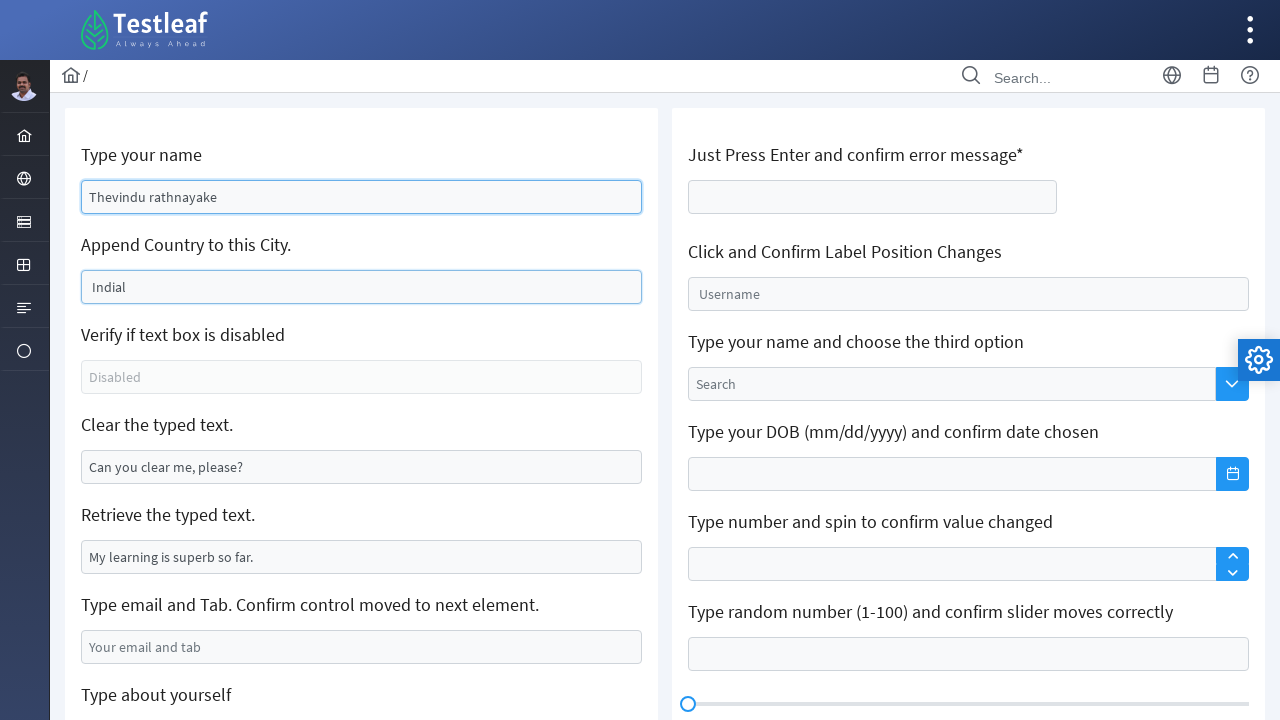

Checked if third textbox is enabled: False
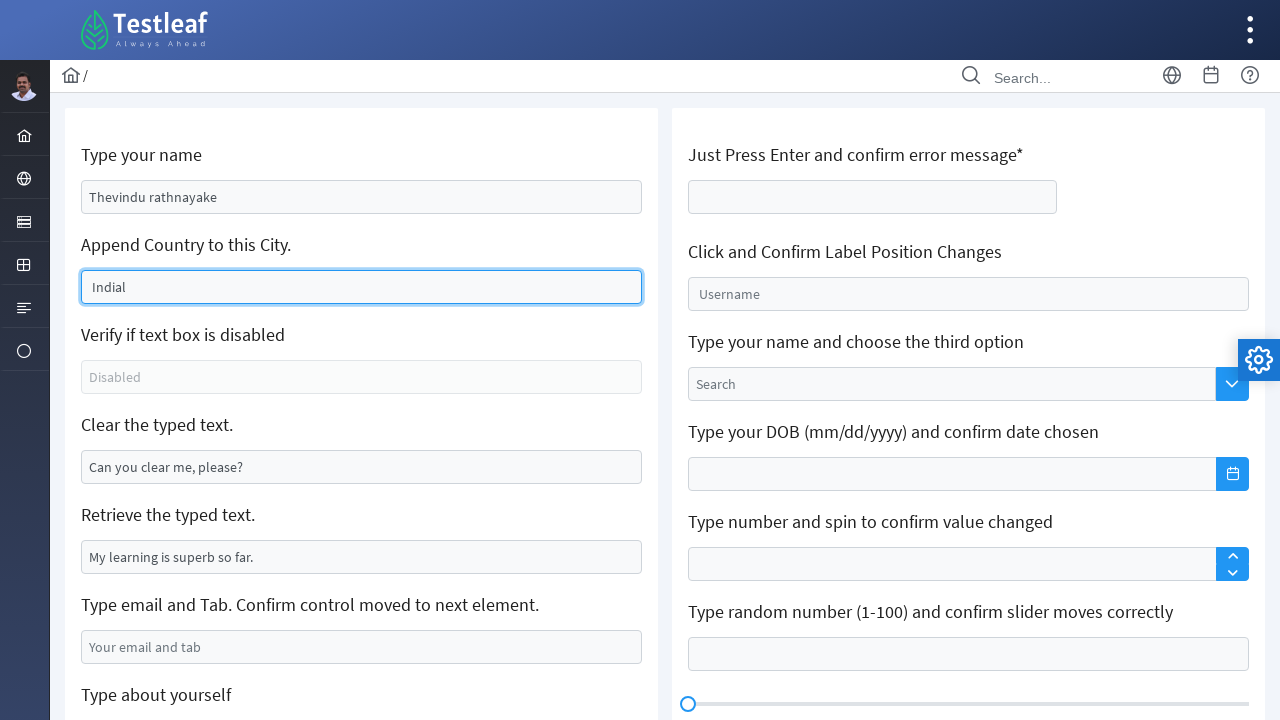

Cleared fourth textbox on xpath=//*[@id='j_idt88:j_idt95']
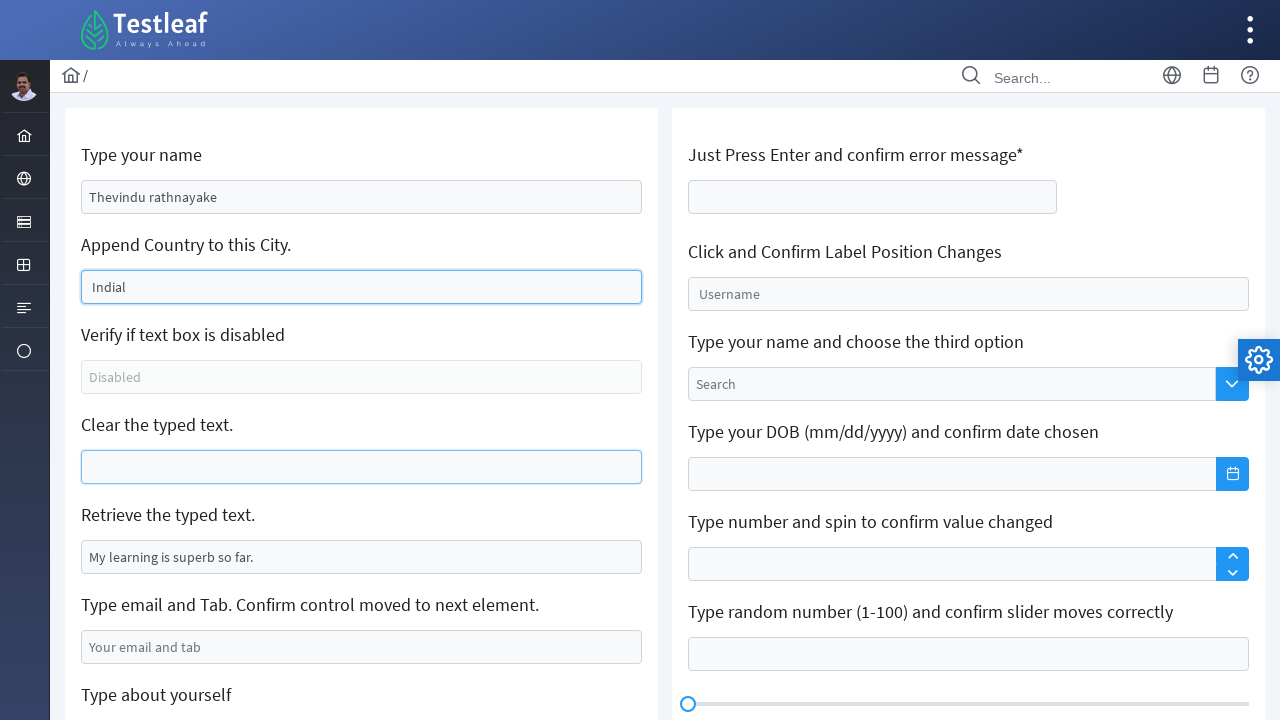

Retrieved text value from fifth textbox: 'My learning is superb so far.'
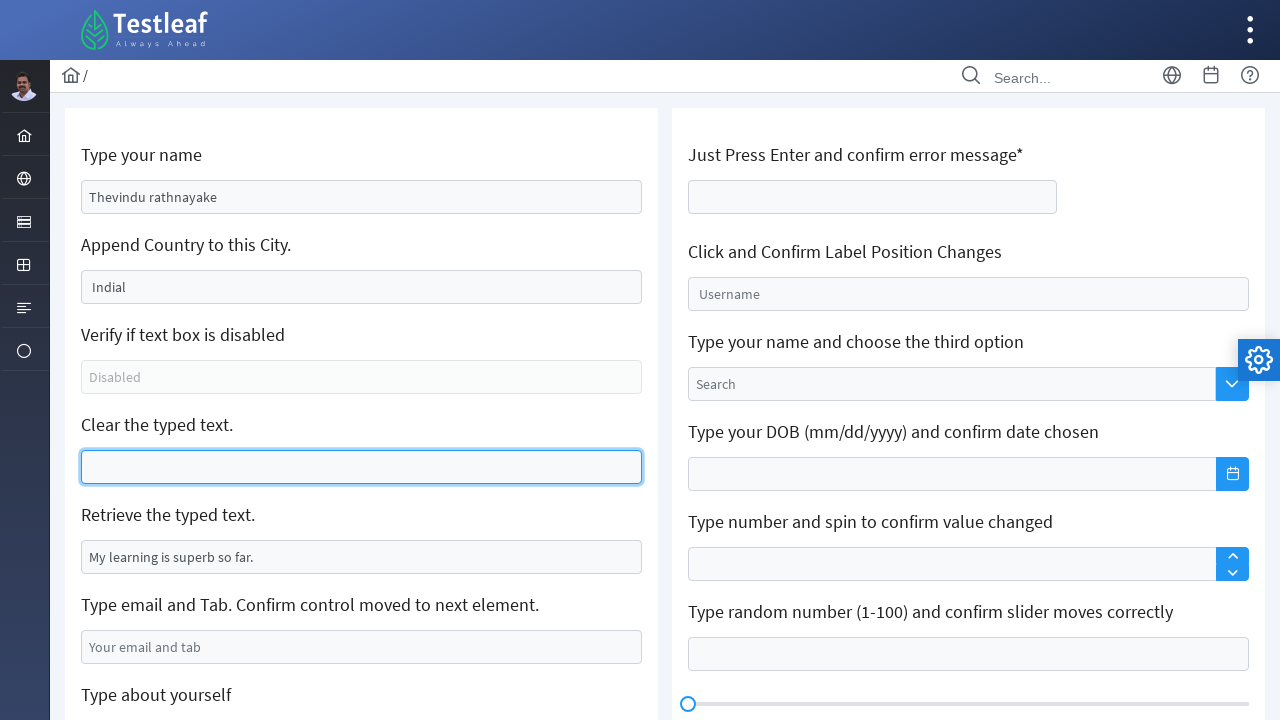

Typed 'thevindu@gmail.com' into sixth textbox on xpath=//*[@id='j_idt88:j_idt99']
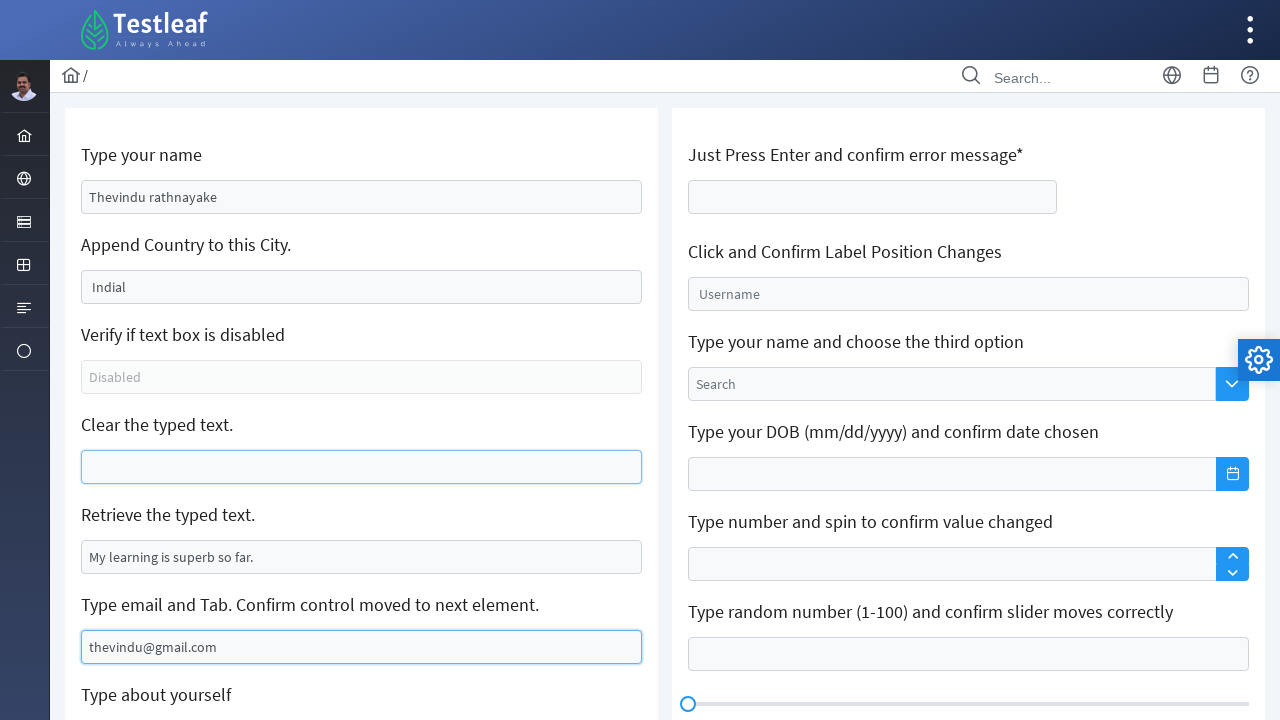

Pressed Tab key to move focus to next element on xpath=//*[@id='j_idt88:j_idt99']
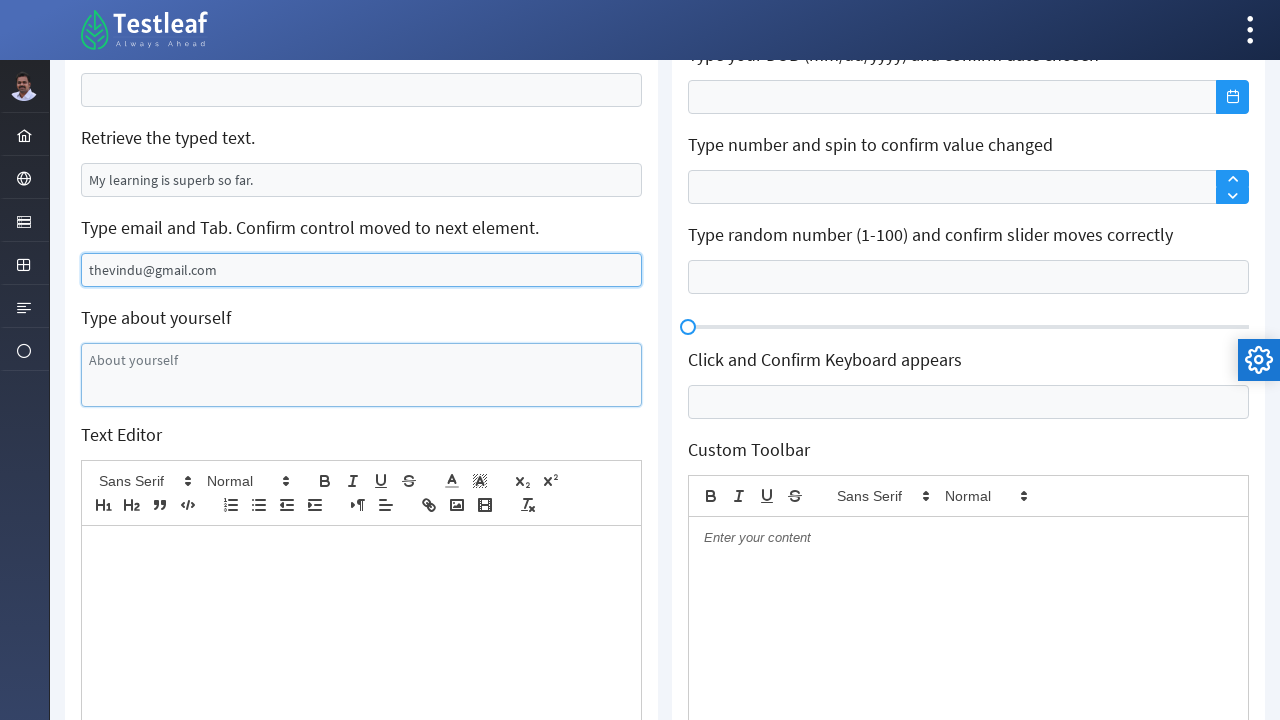

Typed 'confirm control movement' using keyboard after Tab navigation
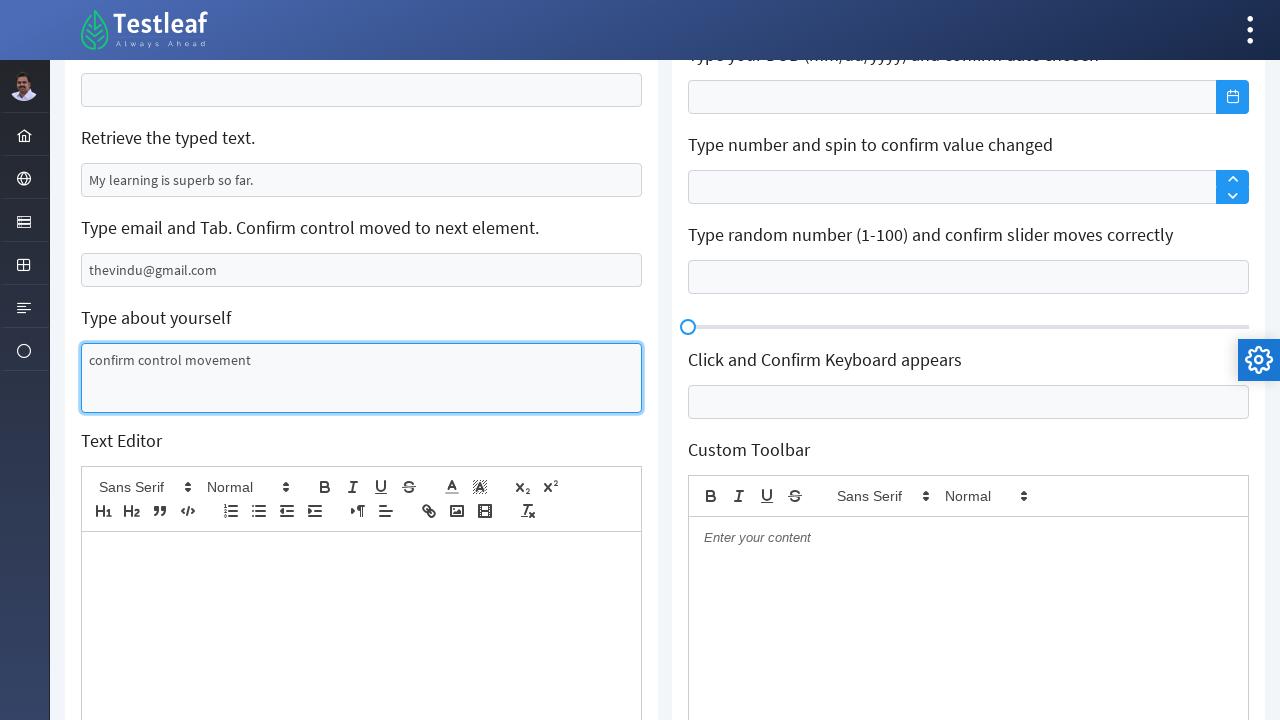

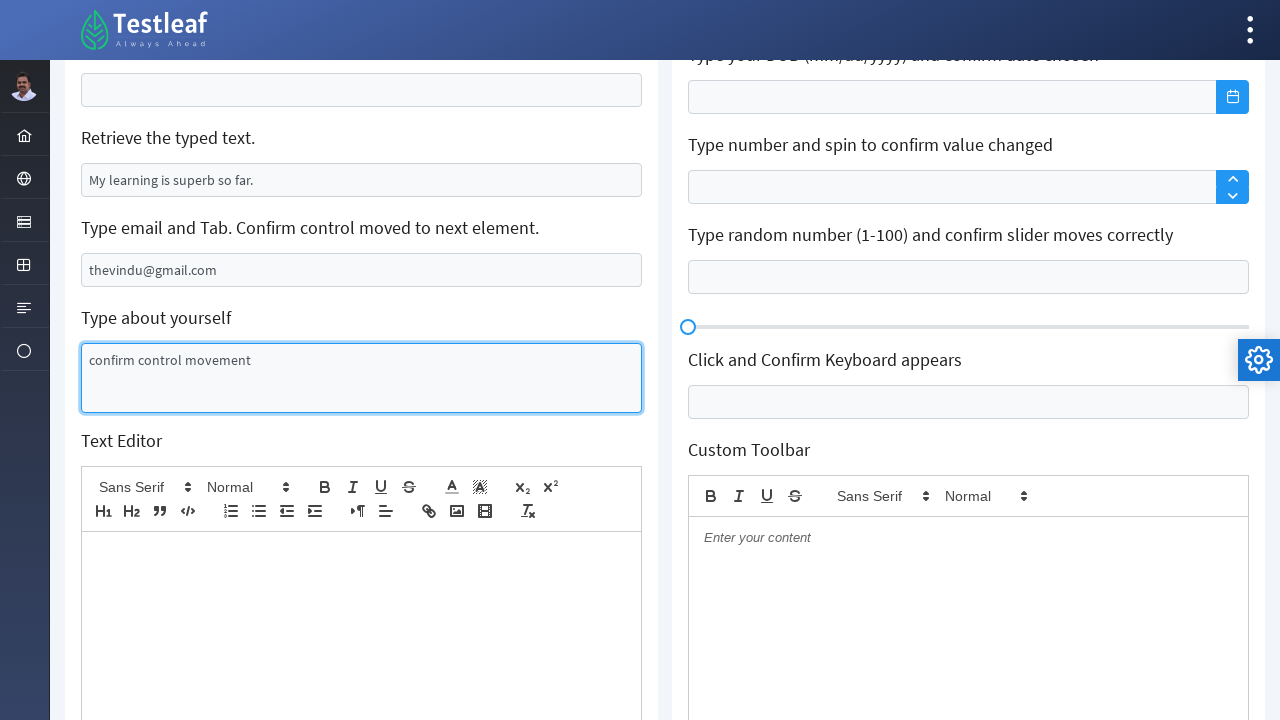